Navigates to GitHub homepage and verifies the page loads by checking for the page title

Starting URL: https://github.com

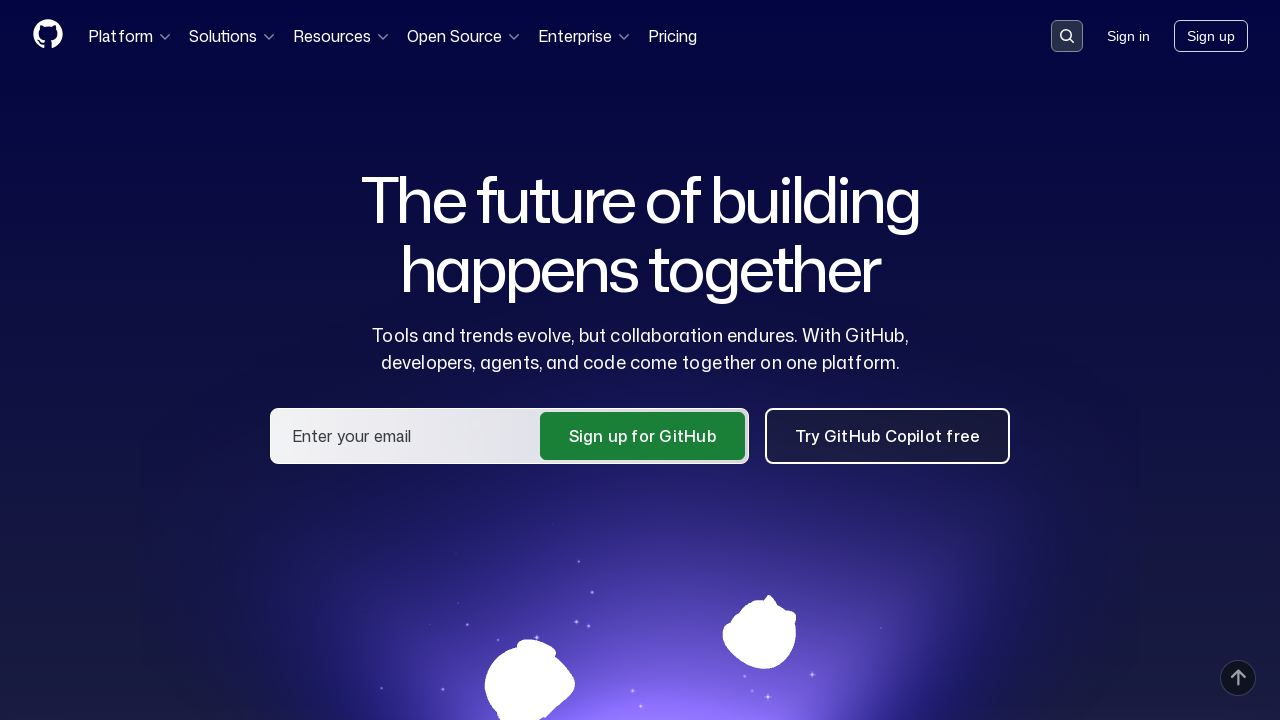

Navigated to GitHub homepage at https://github.com
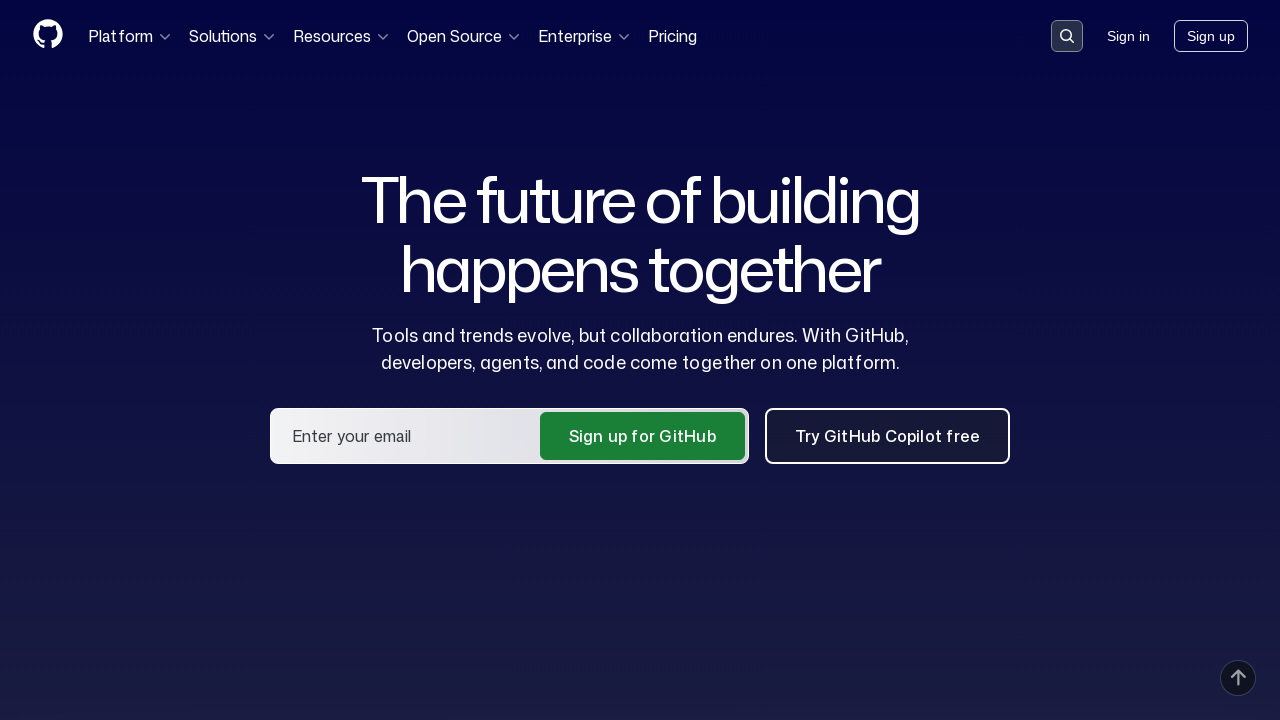

Waited for page DOM content to load
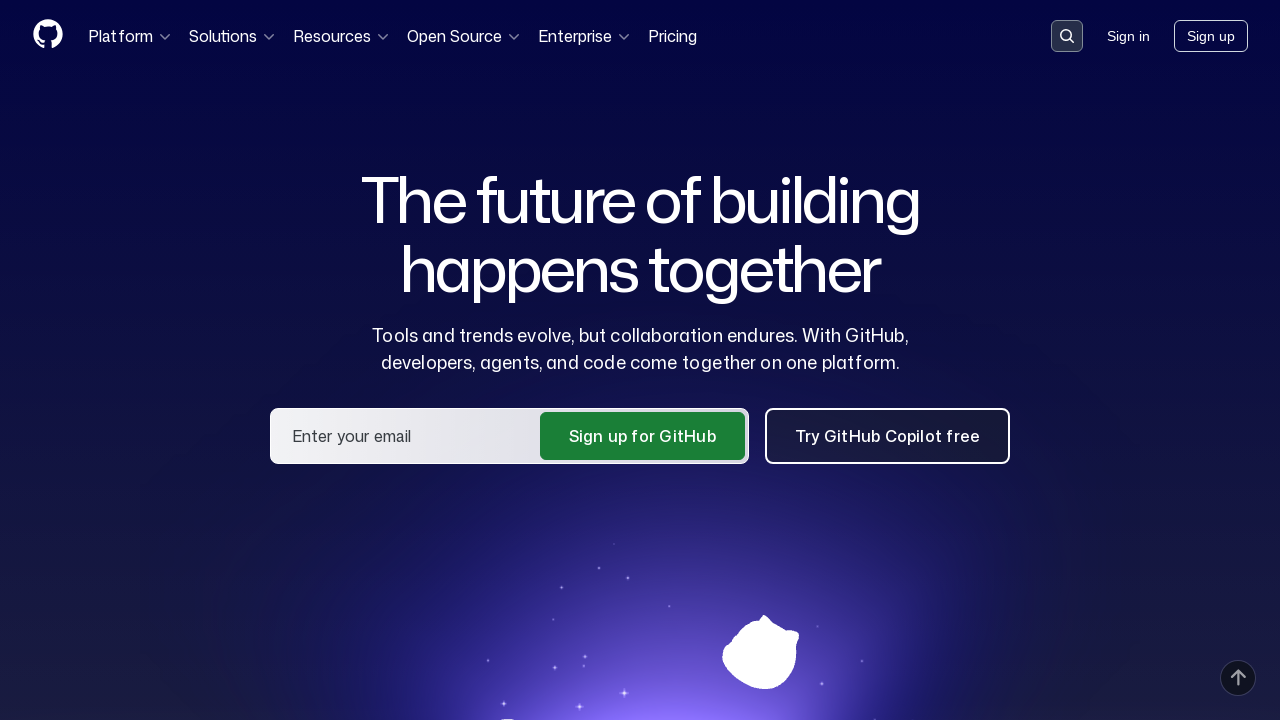

Verified page title contains 'GitHub'
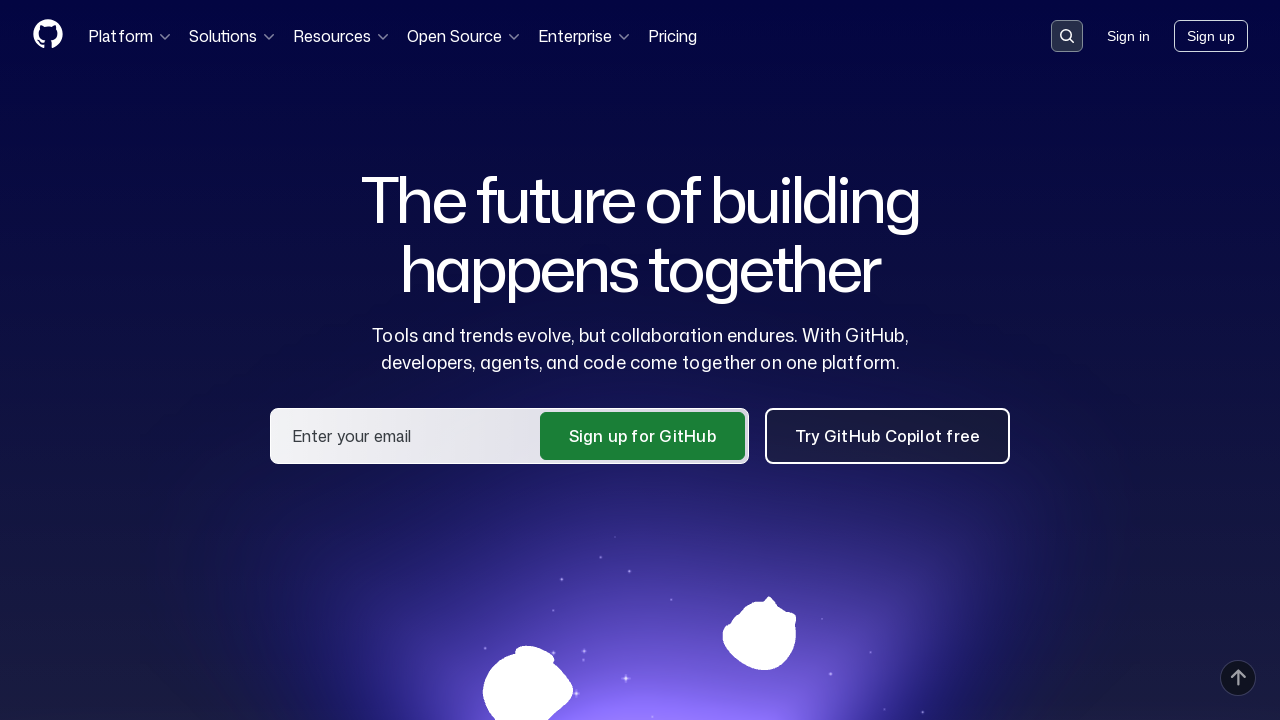

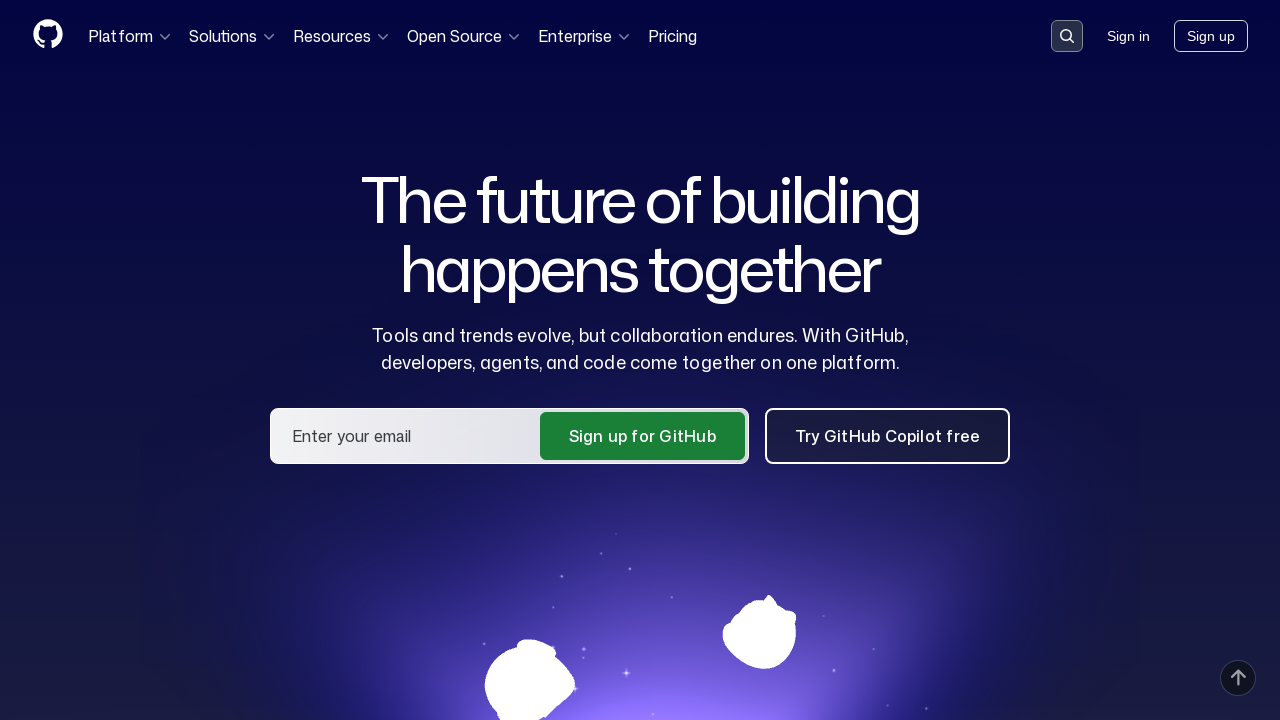